Tests navigation on SkillFactory website by scrolling down the page and clicking on a link to the "Тестировщик-автоматизатор" (Test Automation) course, which opens in a new window, then switches to that new window.

Starting URL: https://skillfactory.ru/

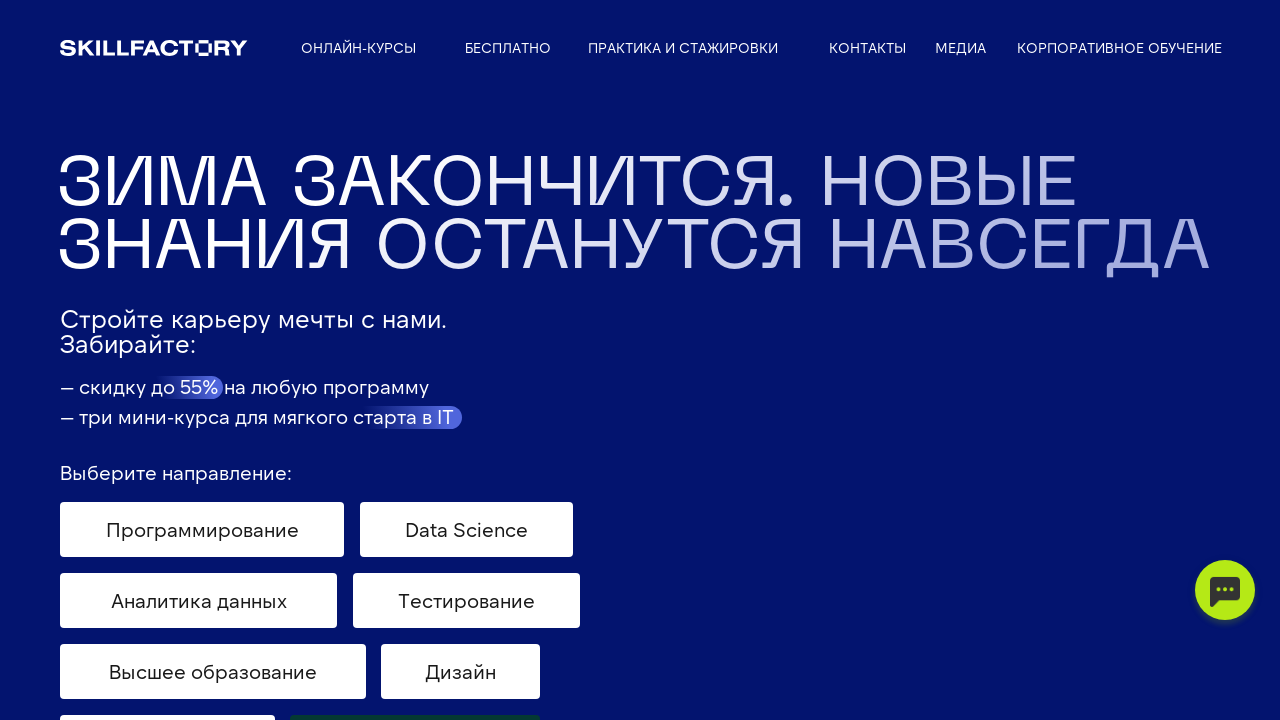

Set viewport size to 1096x672
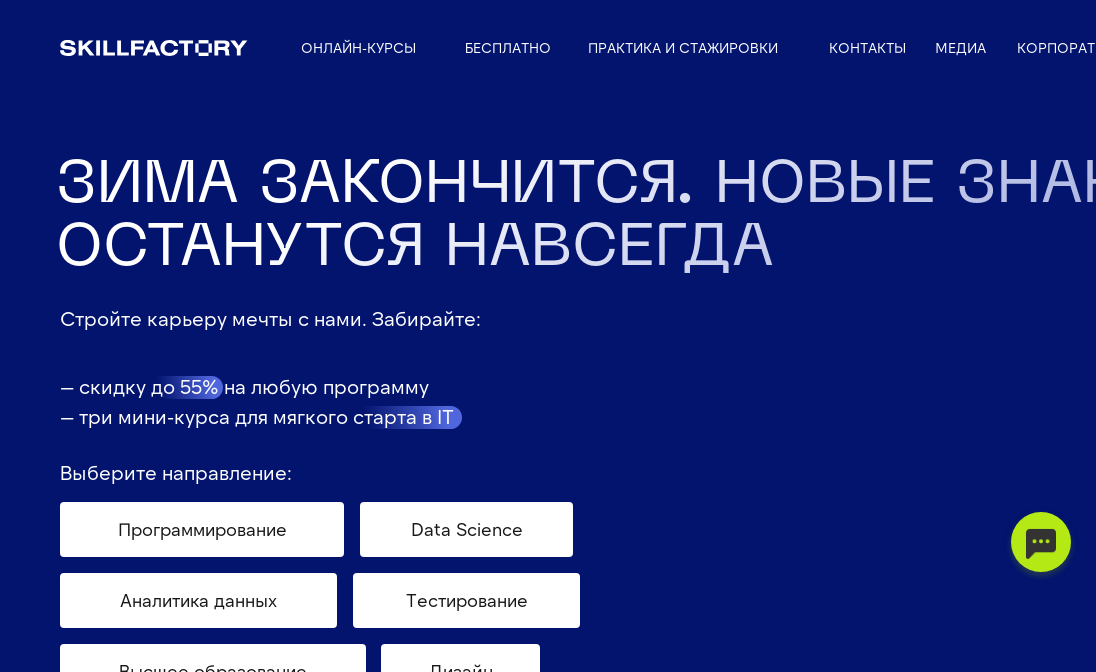

Scrolled down the page to y=1100
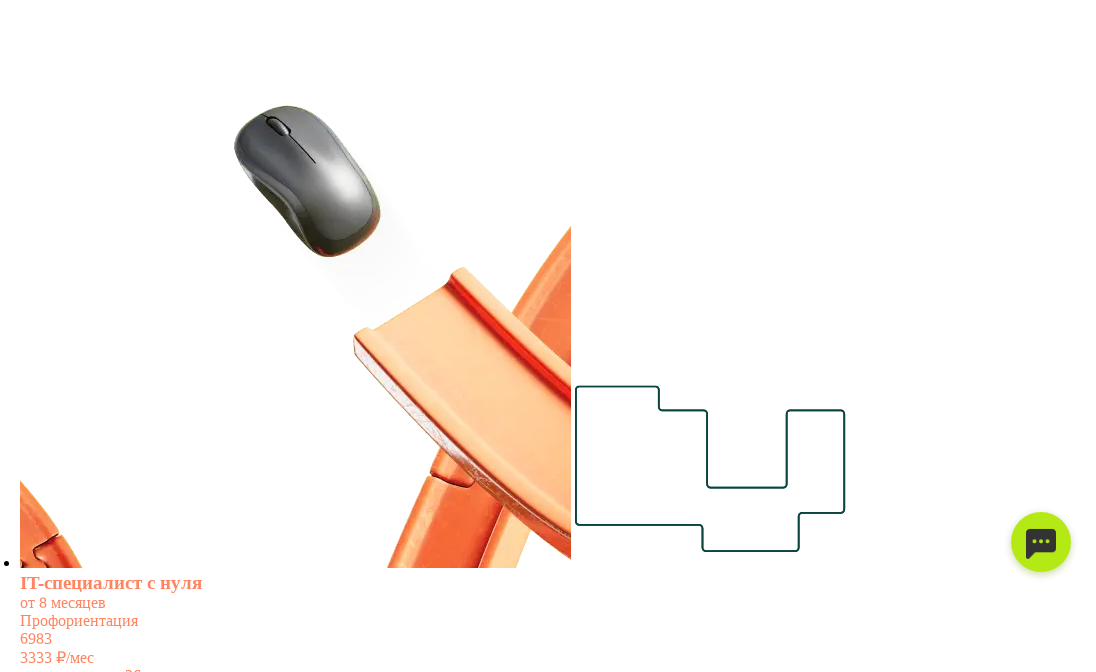

Counted current pages: 1
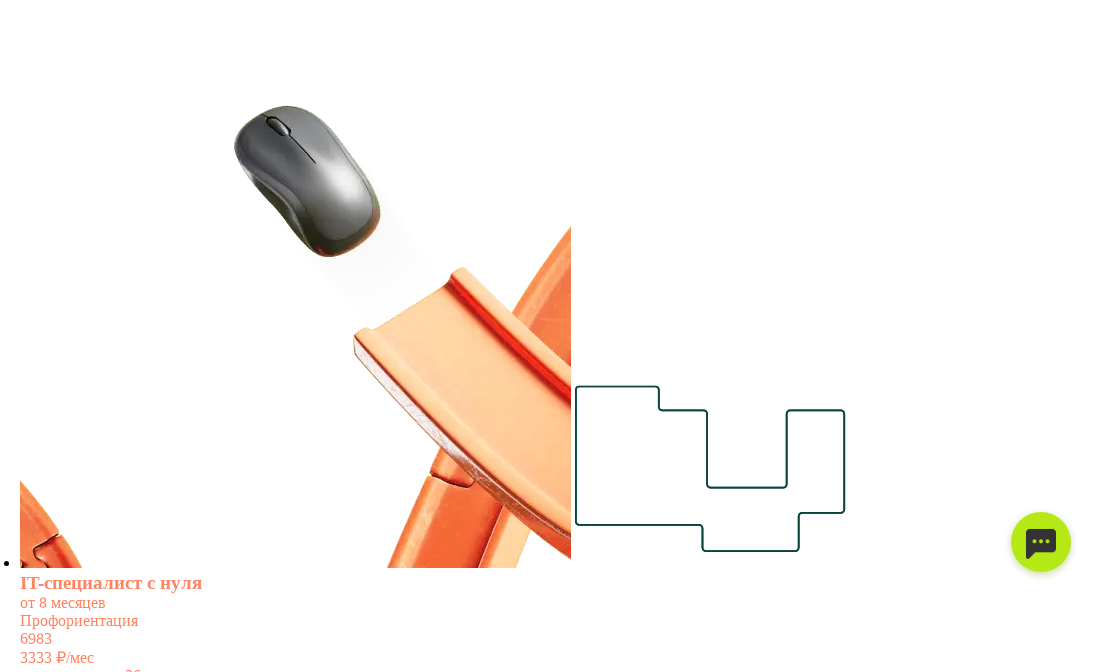

Clicked on 'Тестировщик-автоматизатор' course link at (412, 336) on text=на курсе «Тестировщик-автоматизатор»
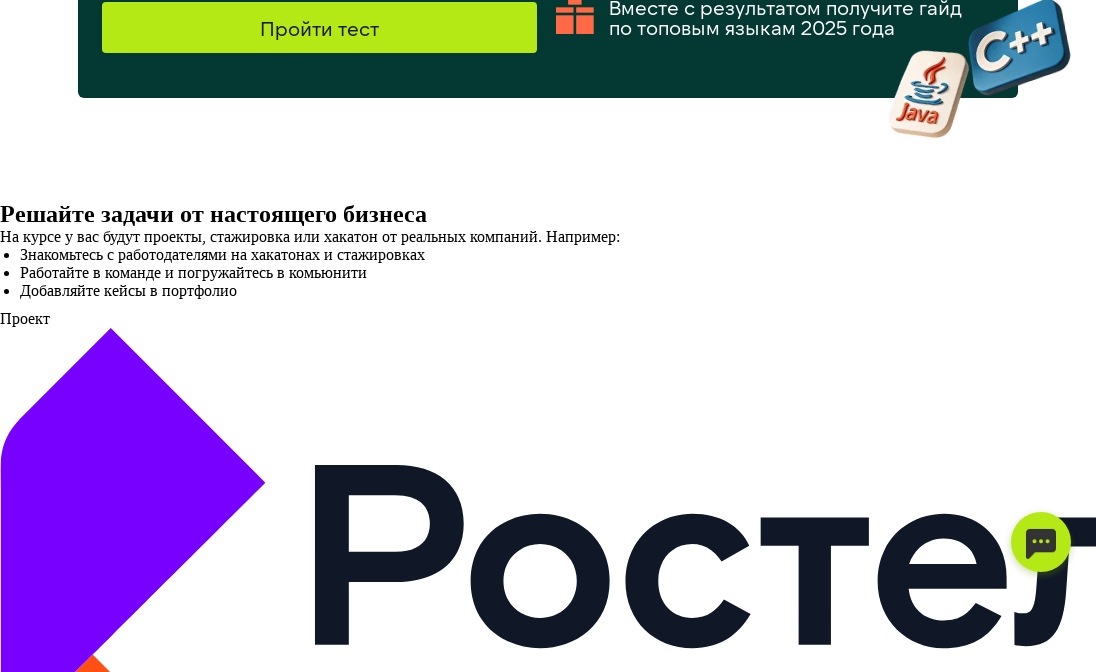

New page opened and captured
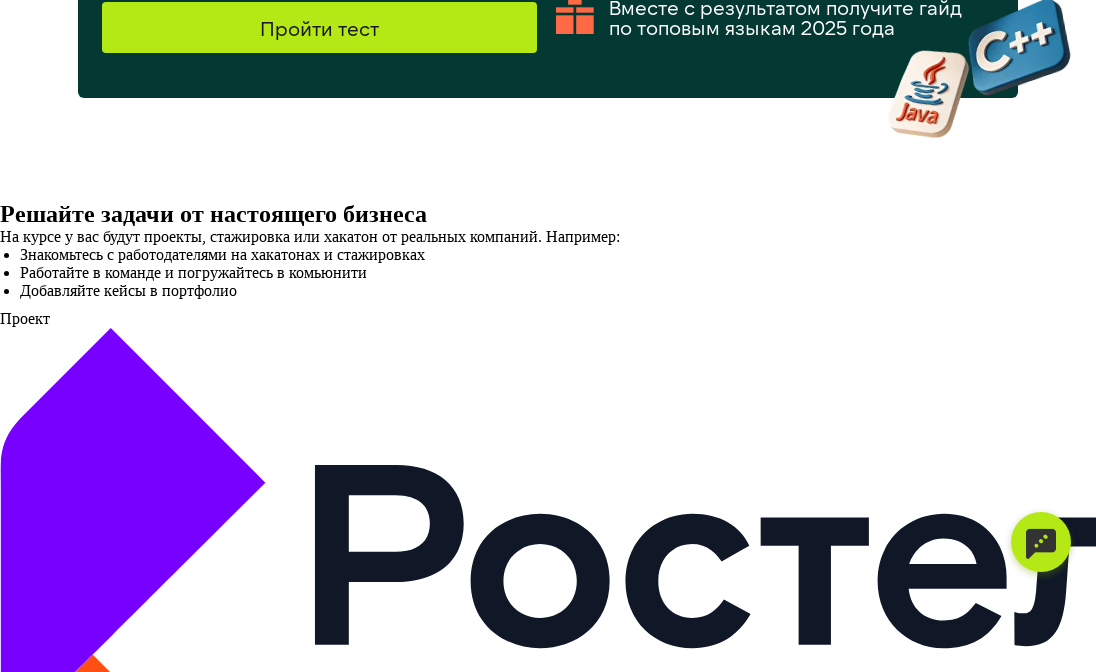

New page fully loaded
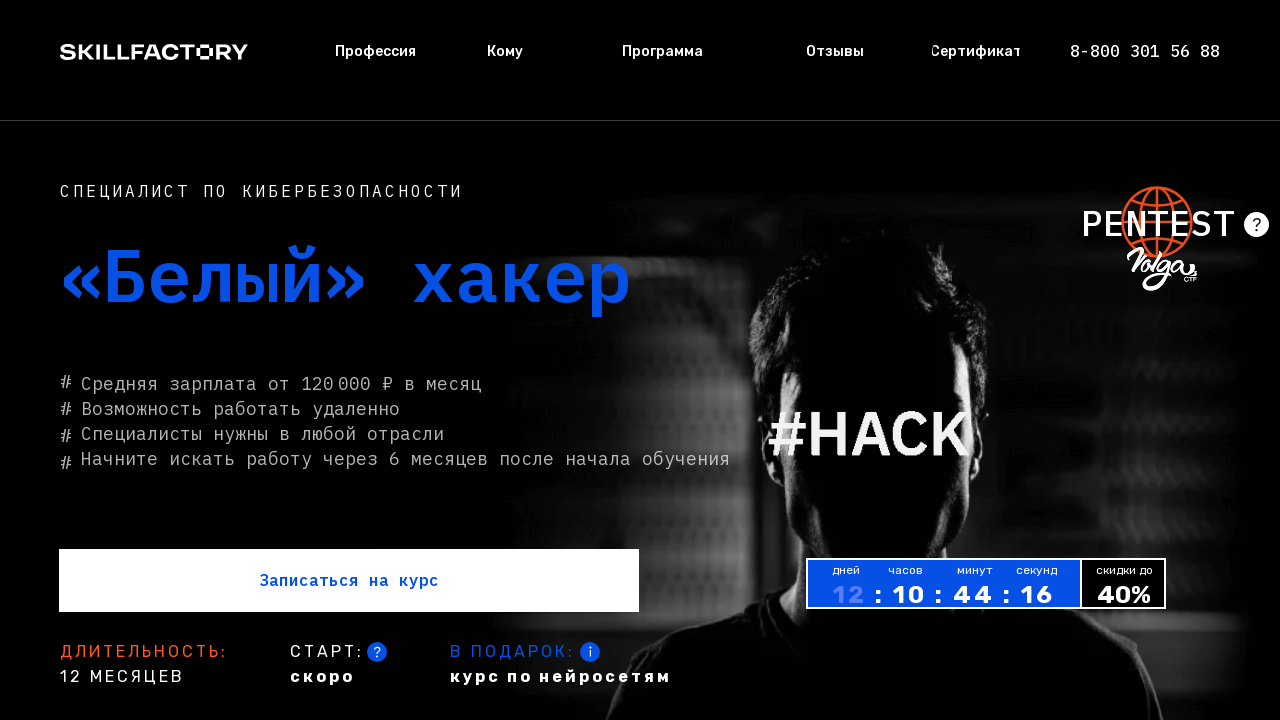

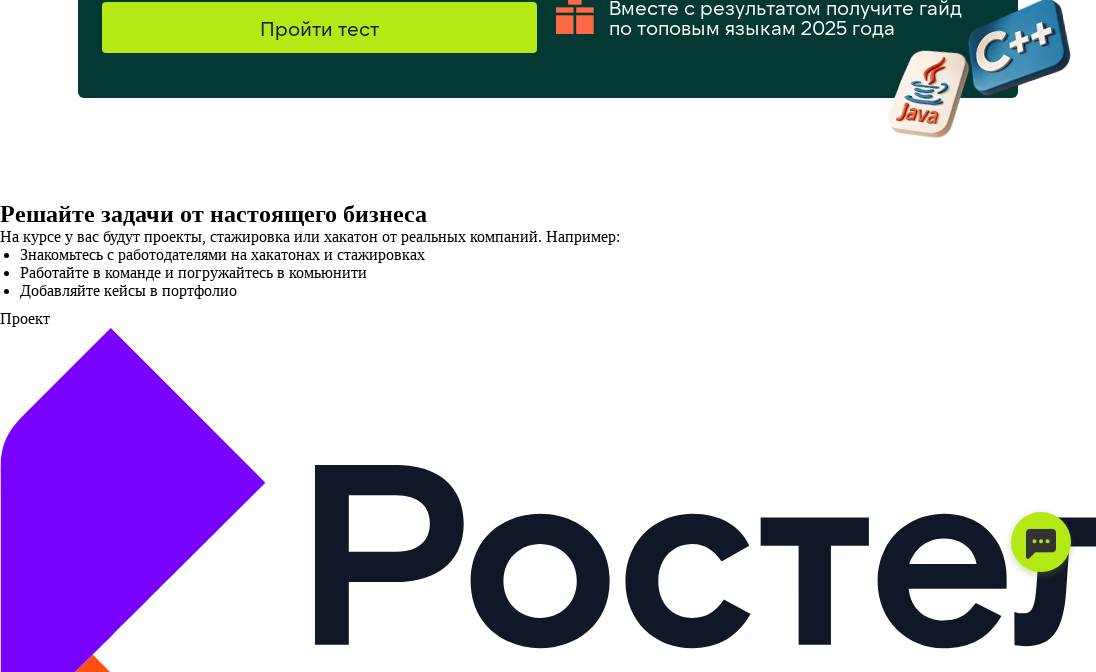